Tests the documentation search functionality by searching for "toHaveText" and verifying that search results are displayed with at least one result section.

Starting URL: https://playwright.dev/

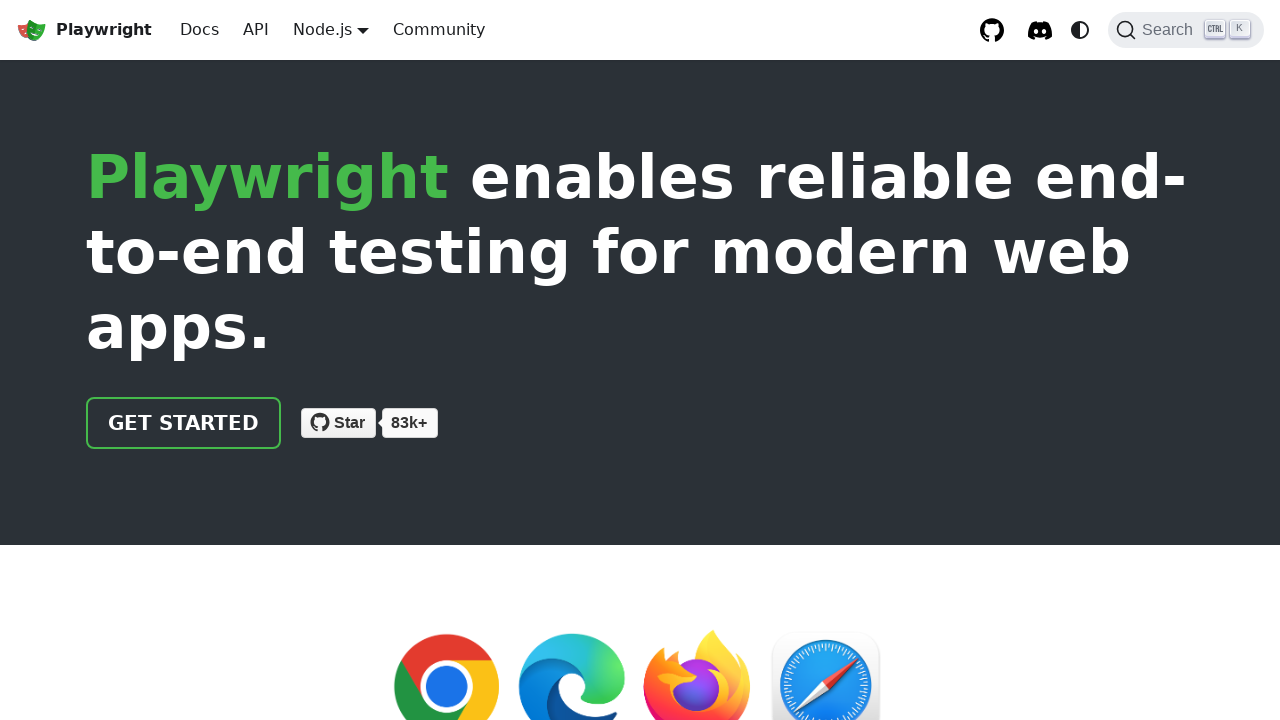

Clicked Search button to open search dialog at (1186, 30) on internal:role=button[name="Search"i]
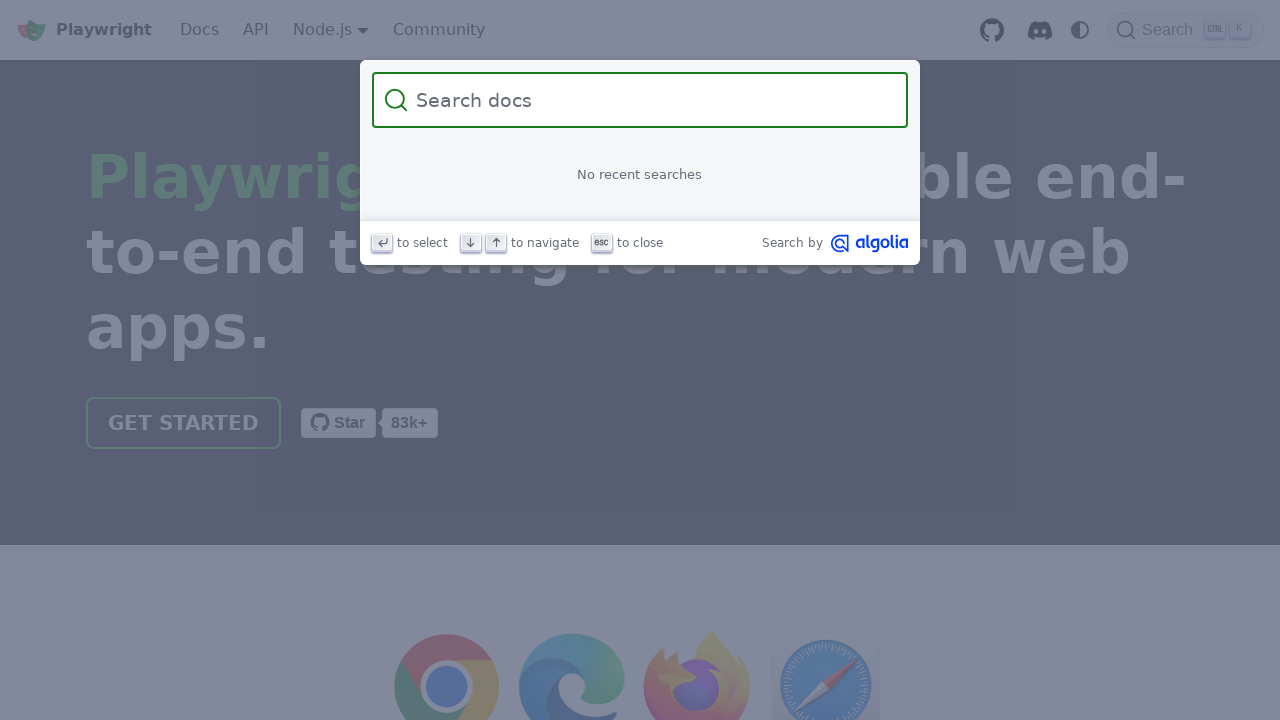

Clicked on search box at (652, 100) on internal:attr=[placeholder="Search docs"i]
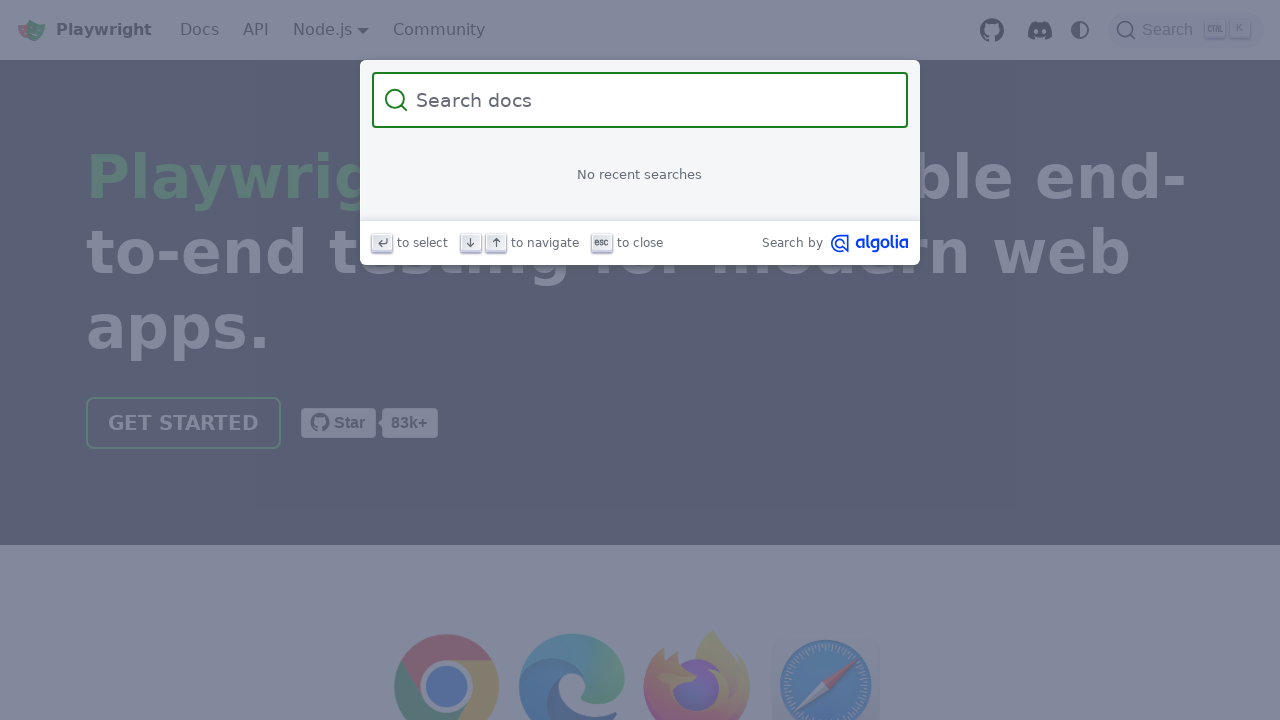

Filled search box with 'toHaveText' on internal:attr=[placeholder="Search docs"i]
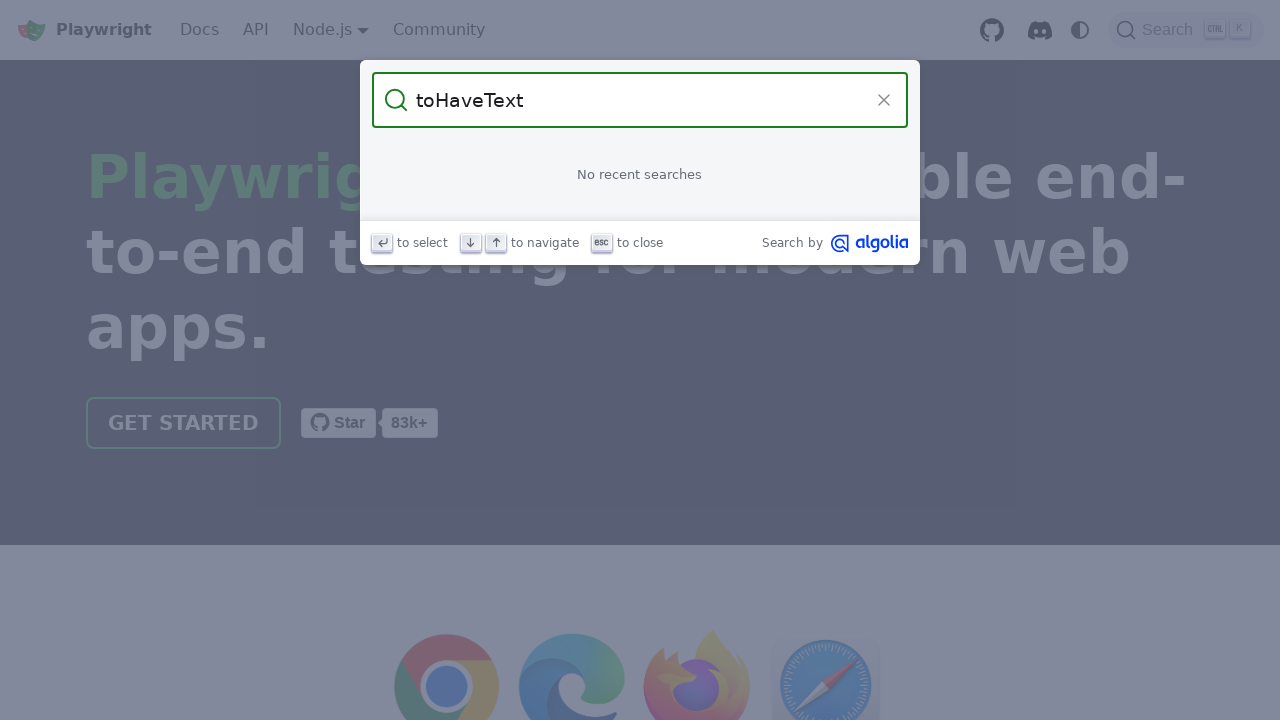

Search results loaded in dropdown container
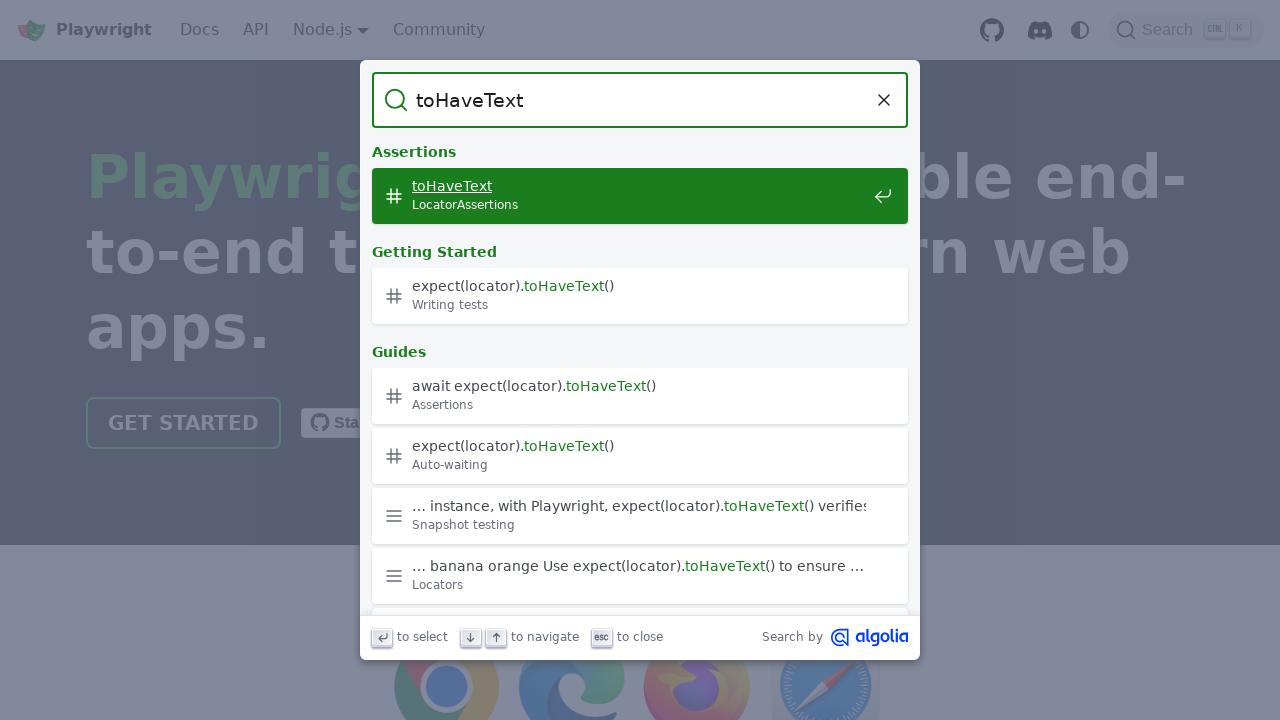

Counted 7 search result sections
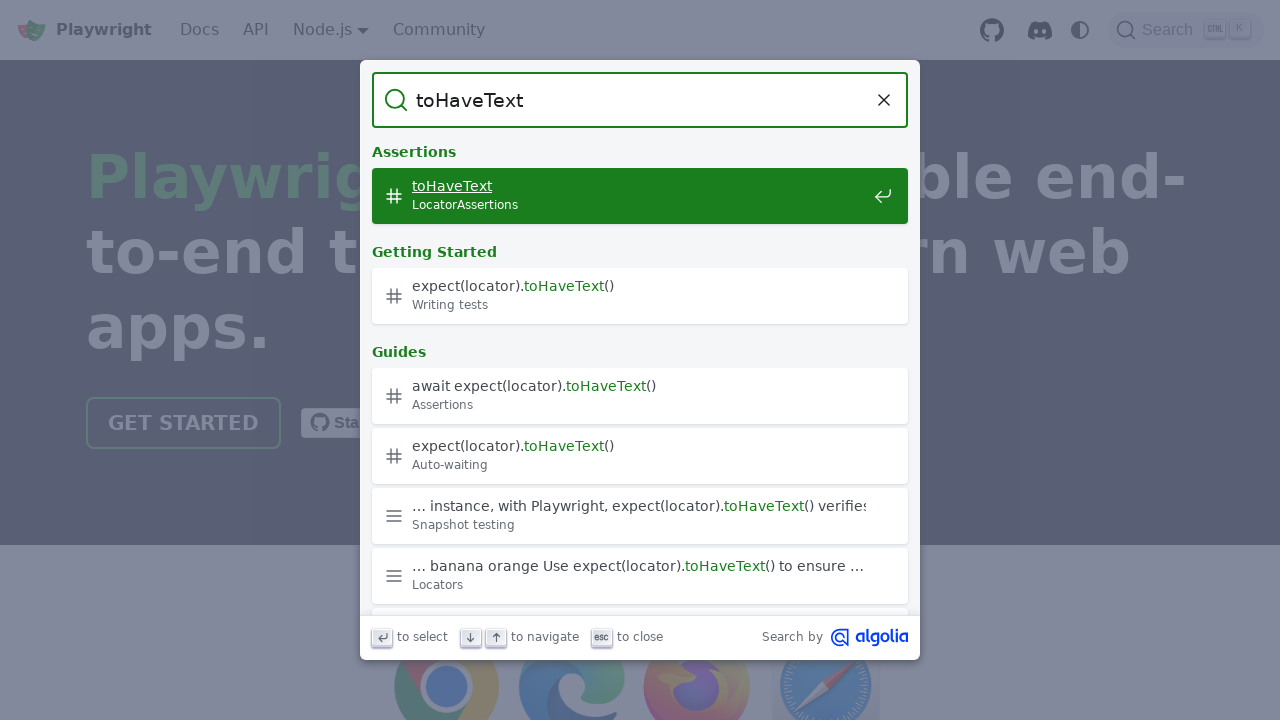

Assertion passed: at least one search result section found
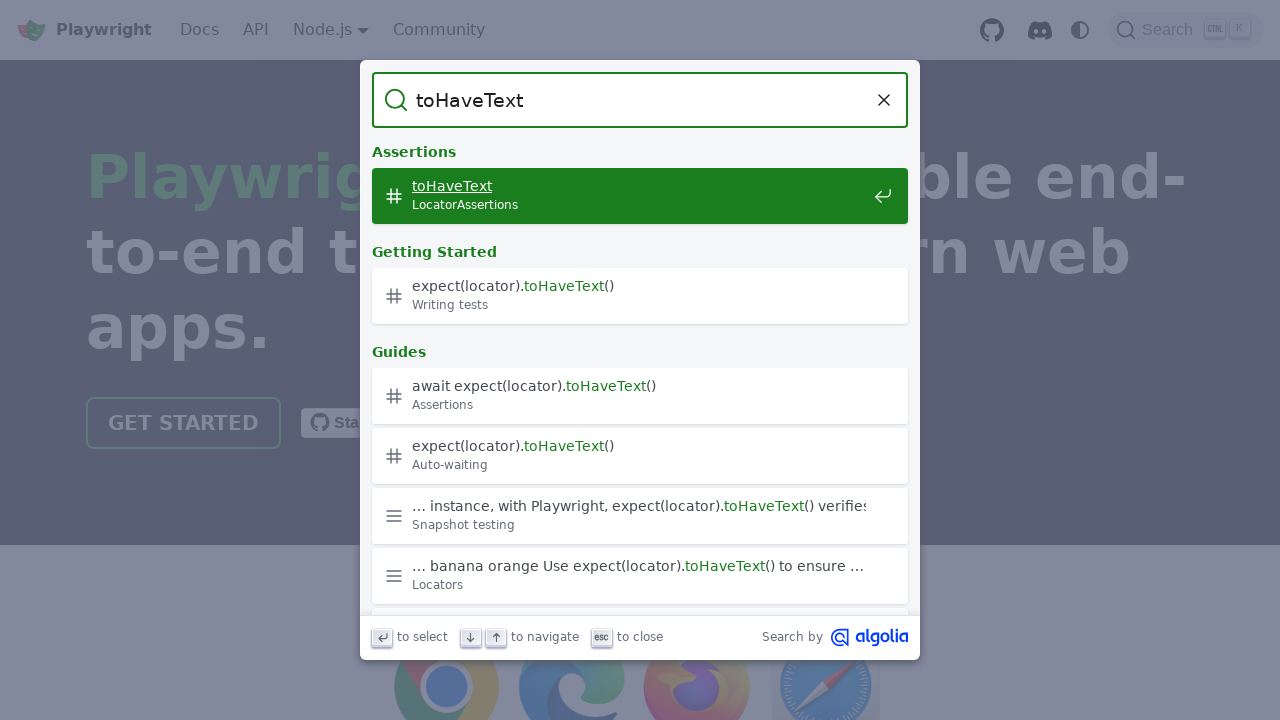

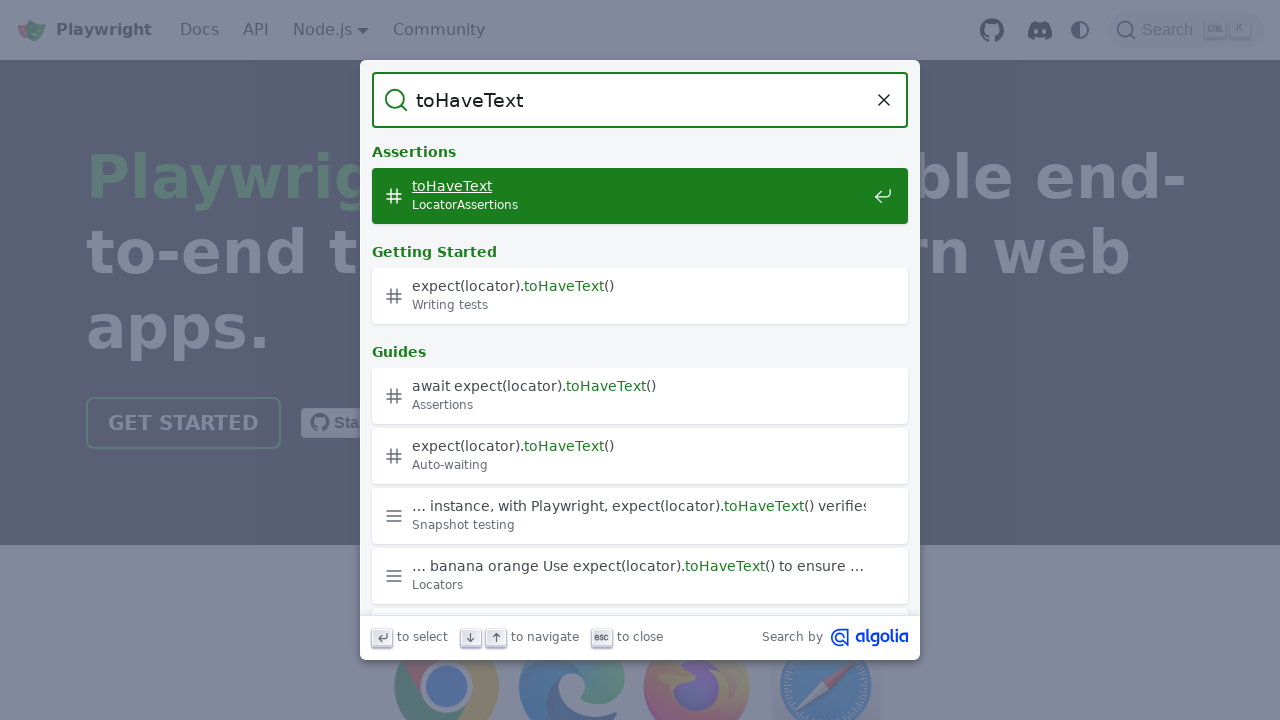